Tests that submitting an empty language form displays an error message

Starting URL: http://www.99-bottles-of-beer.net/

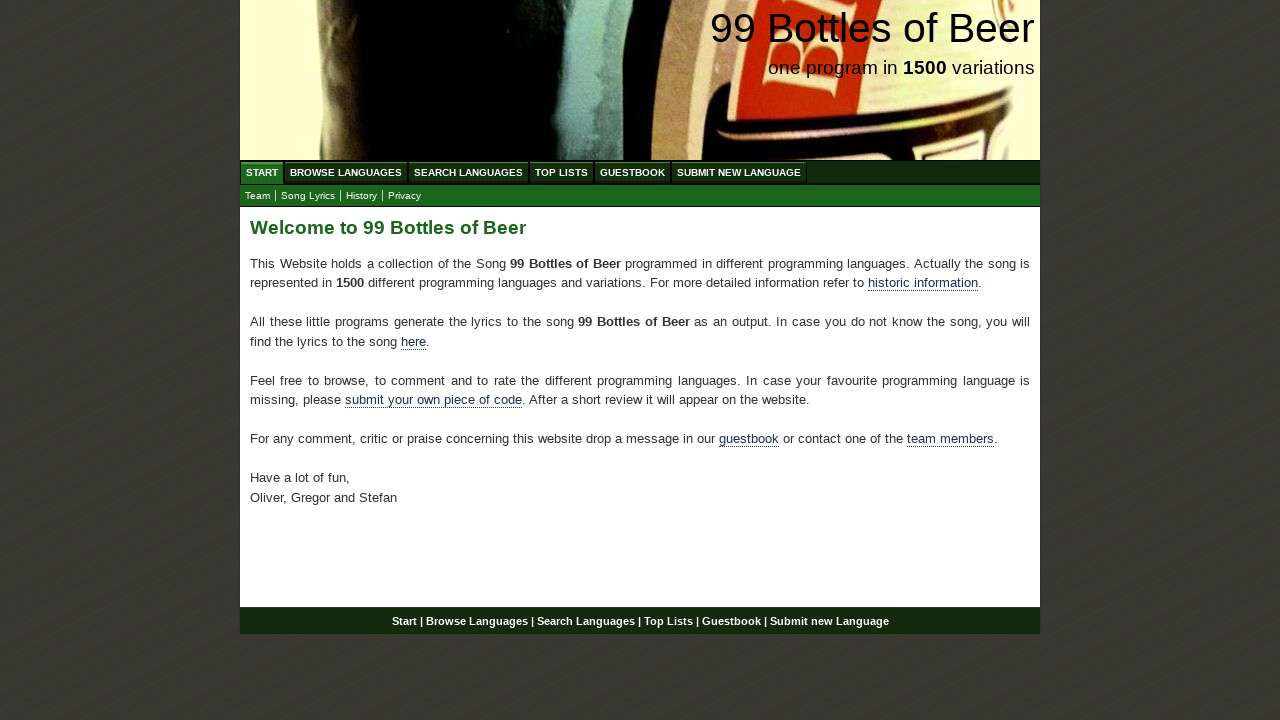

Clicked on 'Submit new Language' menu link at (739, 172) on xpath=//ul[@id='menu']/li/a[@href='/submitnewlanguage.html']
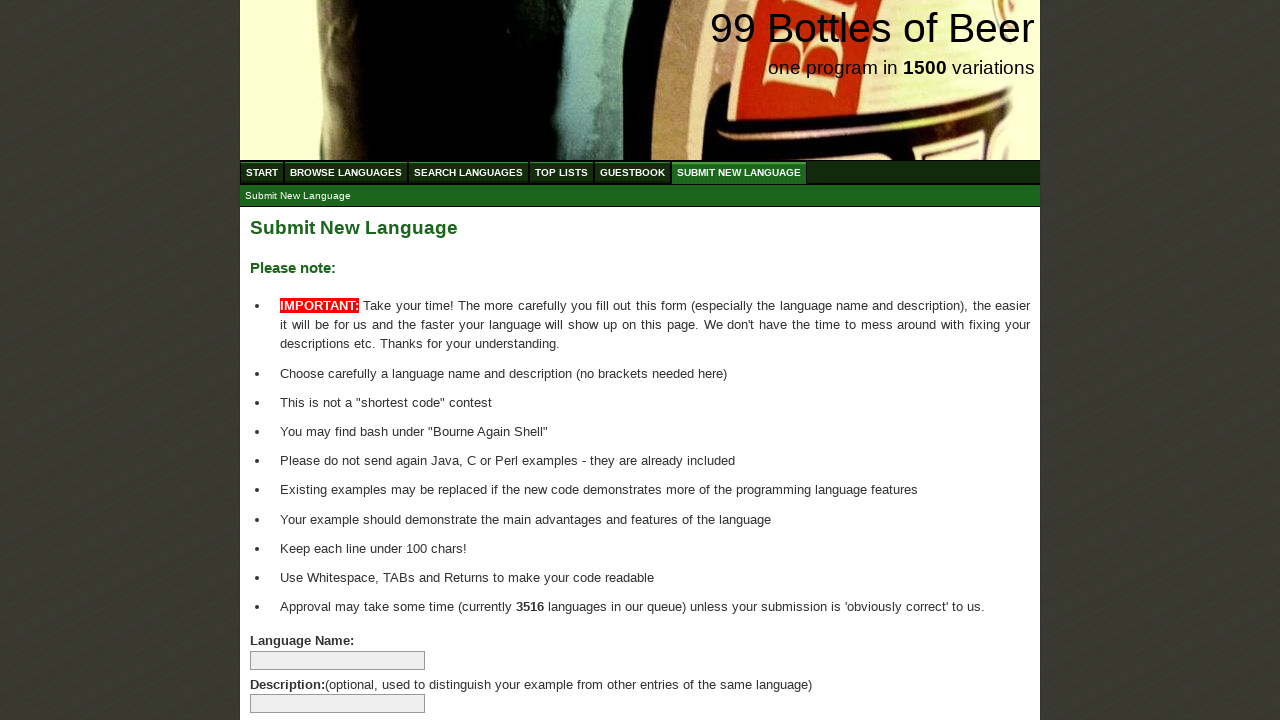

Clicked submit button without filling in any form fields at (294, 665) on xpath=//input[@name='submitlanguage']
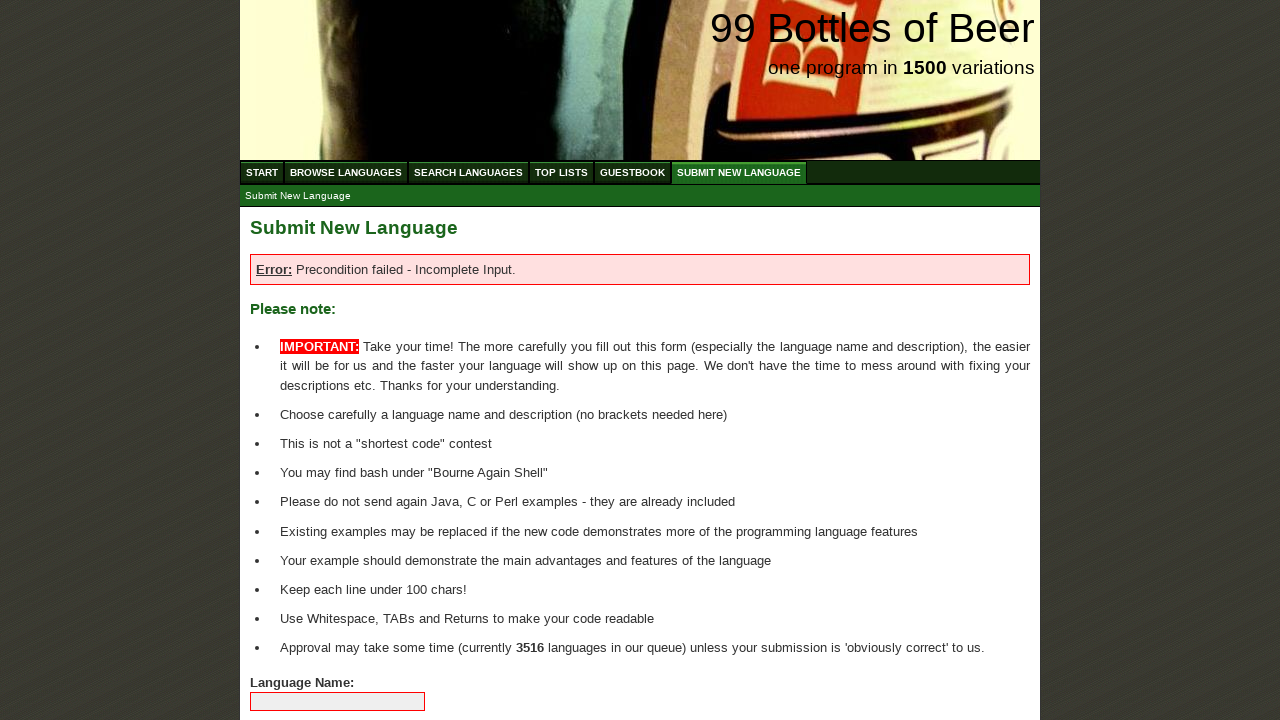

Located error message element
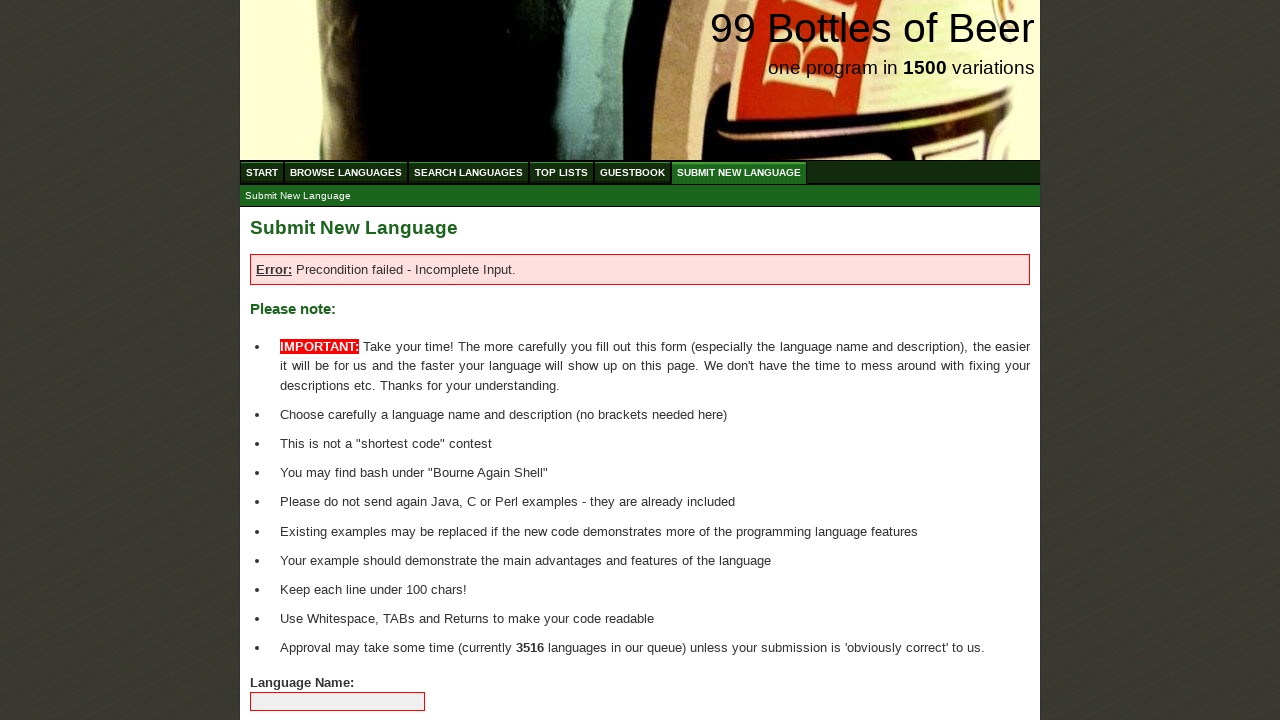

Verified error message displays 'Error: Precondition failed - Incomplete Input.'
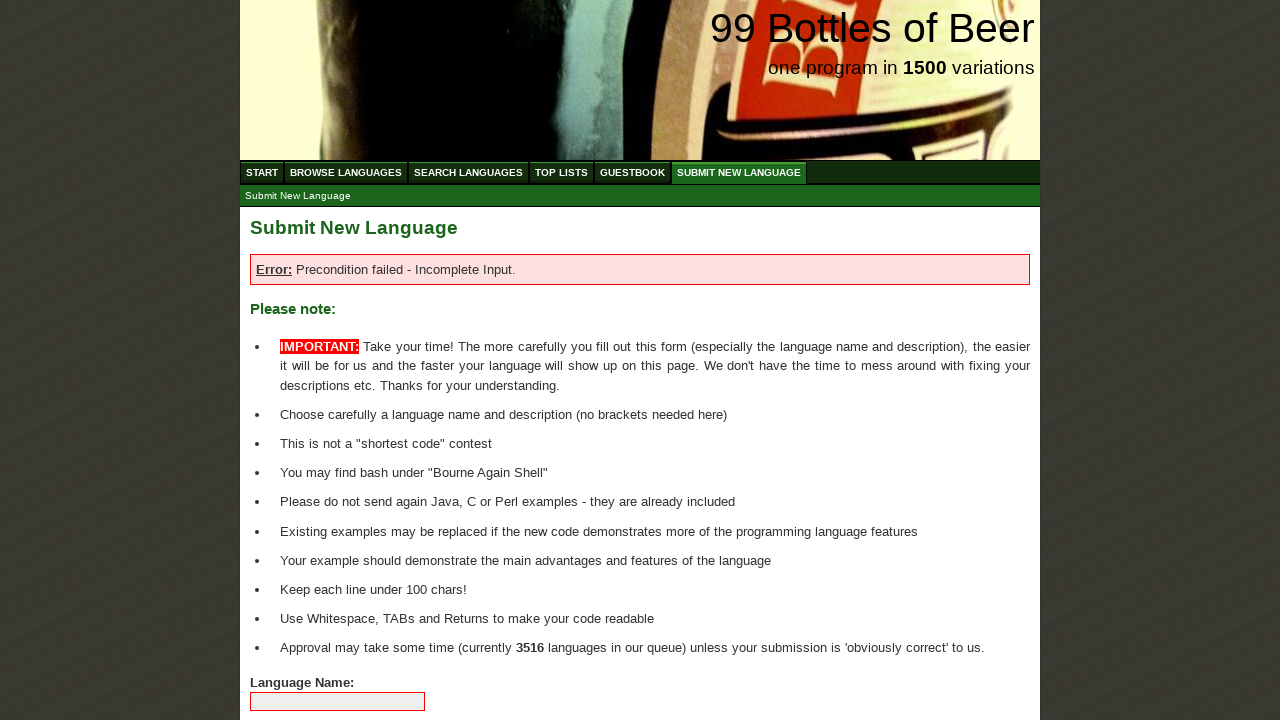

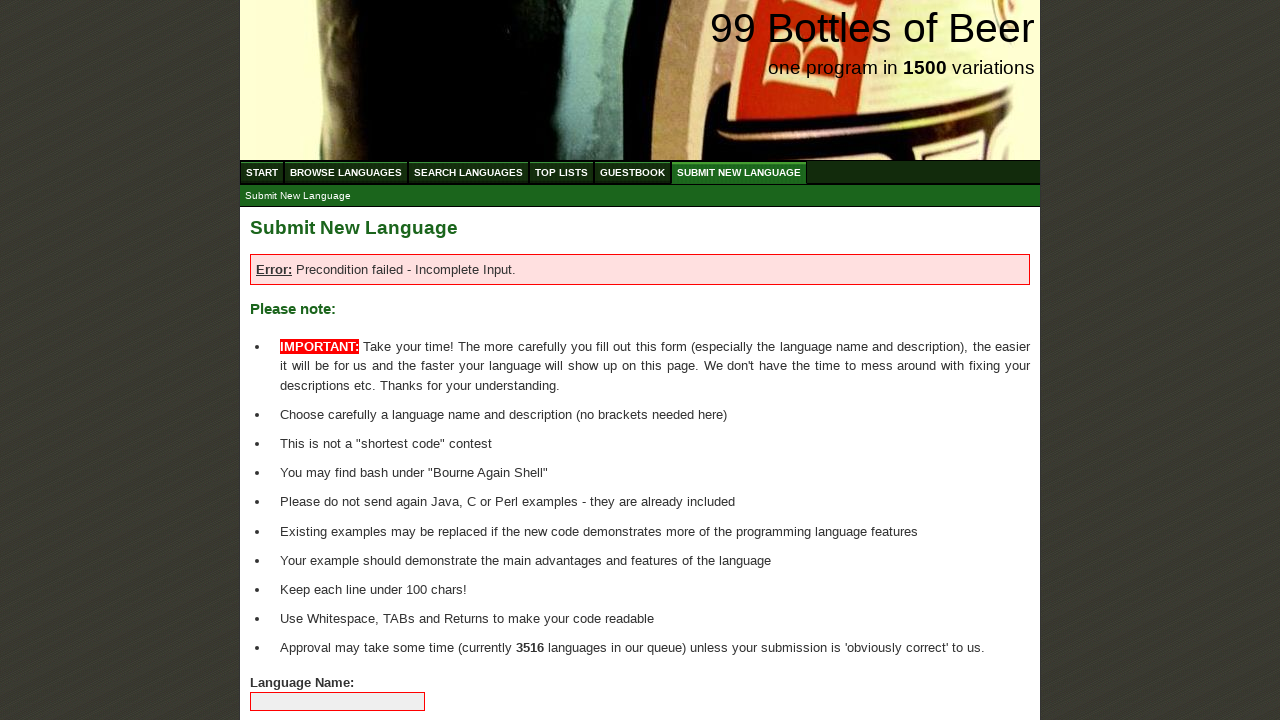